Tests multi-select dropdown functionality by selecting and deselecting various options using different methods (visible text, index, and value)

Starting URL: https://training-support.net/webelements/selects

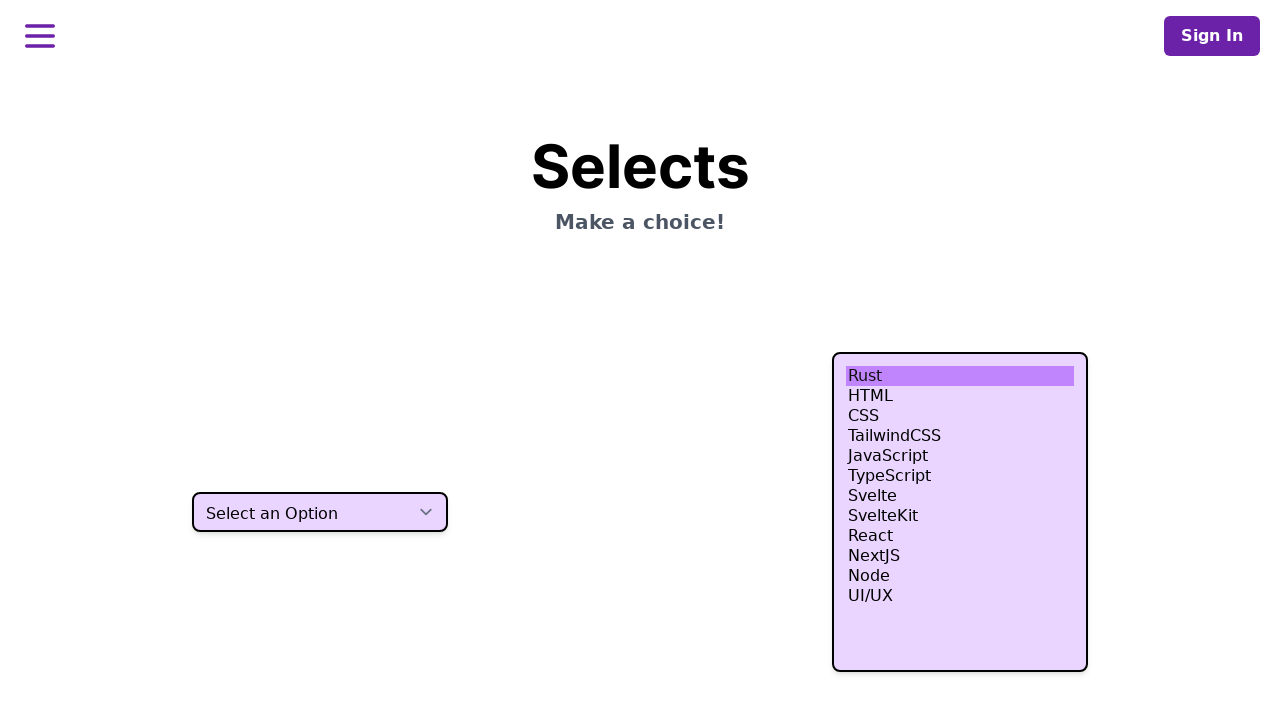

Located multi-select dropdown element
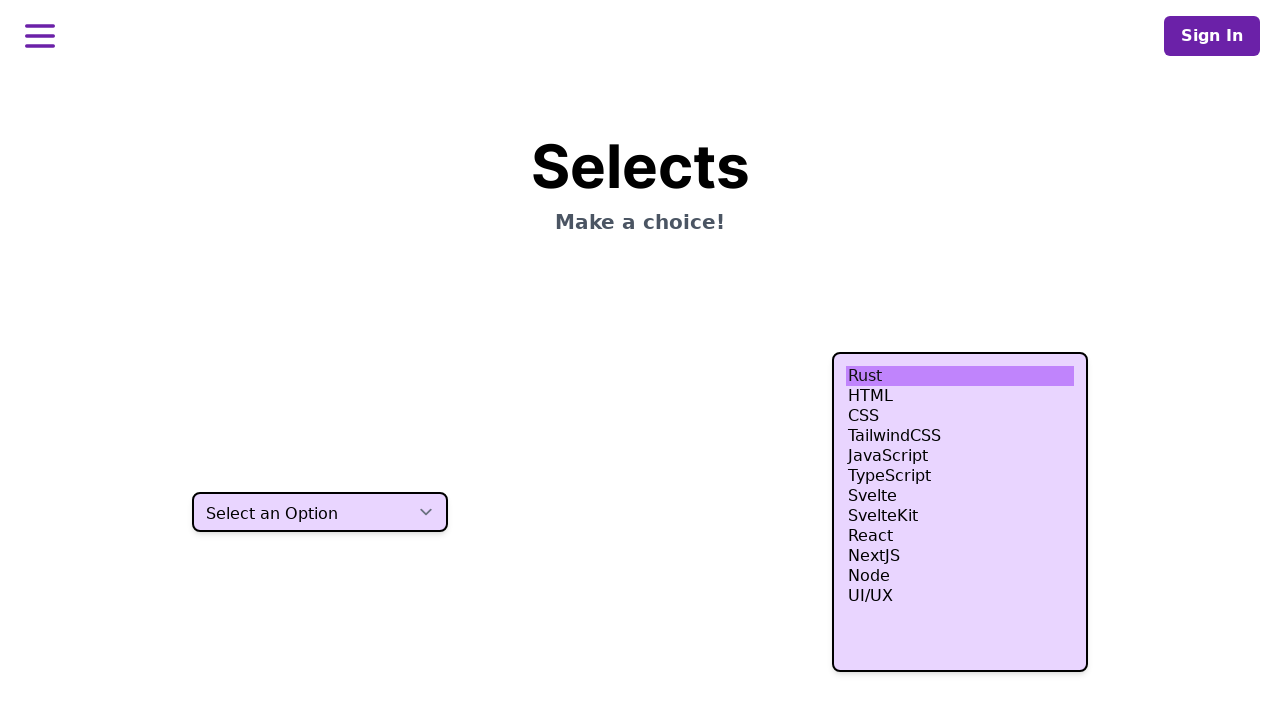

Selected 'HTML' option using visible text on select.h-80
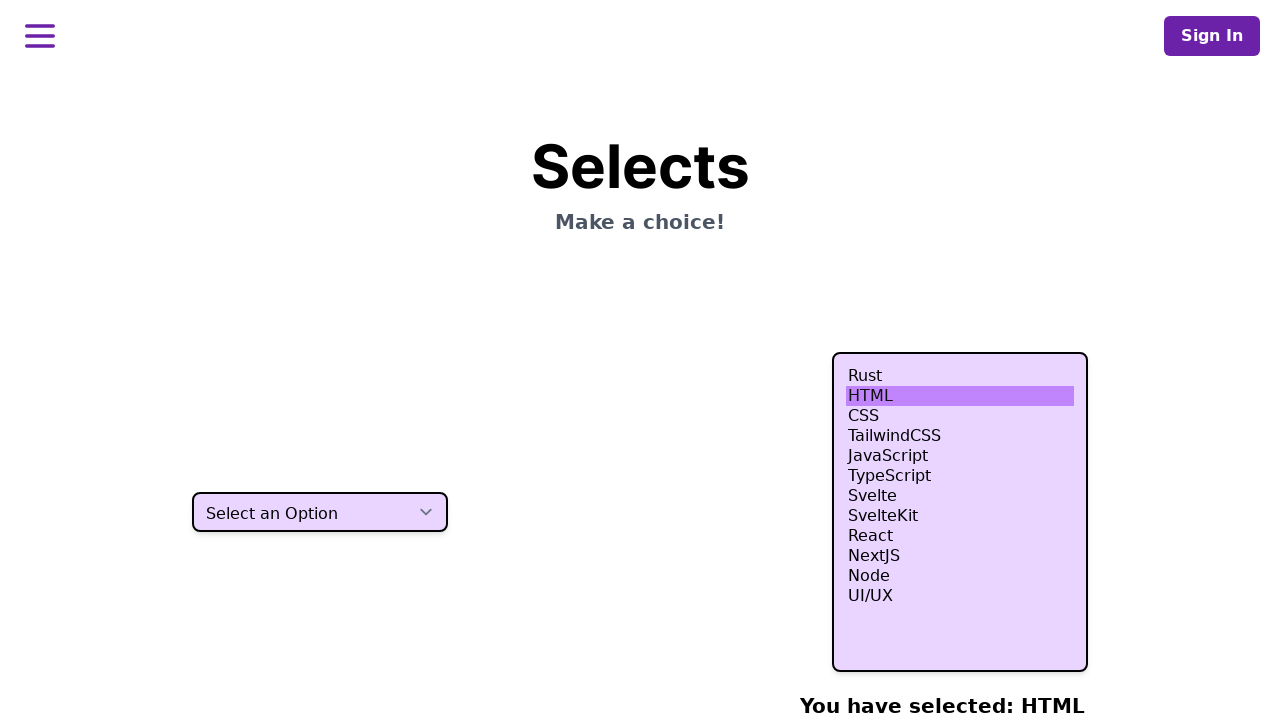

Retrieved all option elements from dropdown
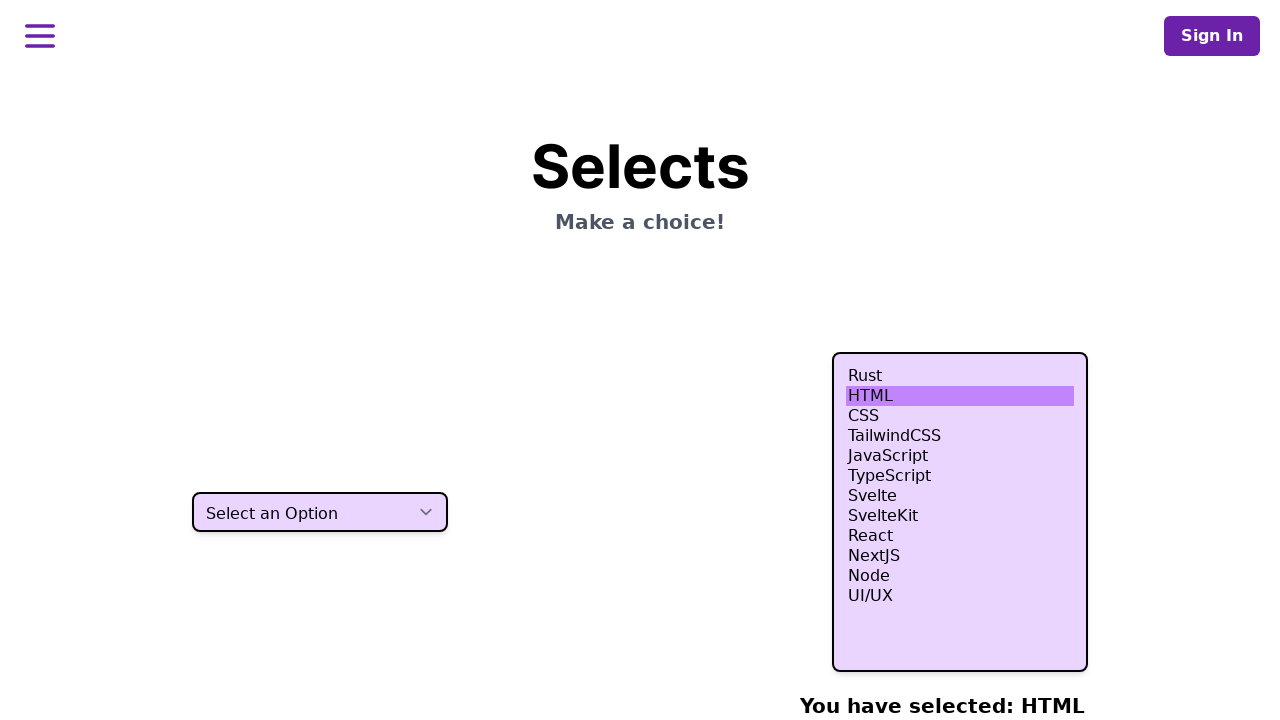

Extracted values for 4th, 5th, and 6th options (indices 3, 4, 5)
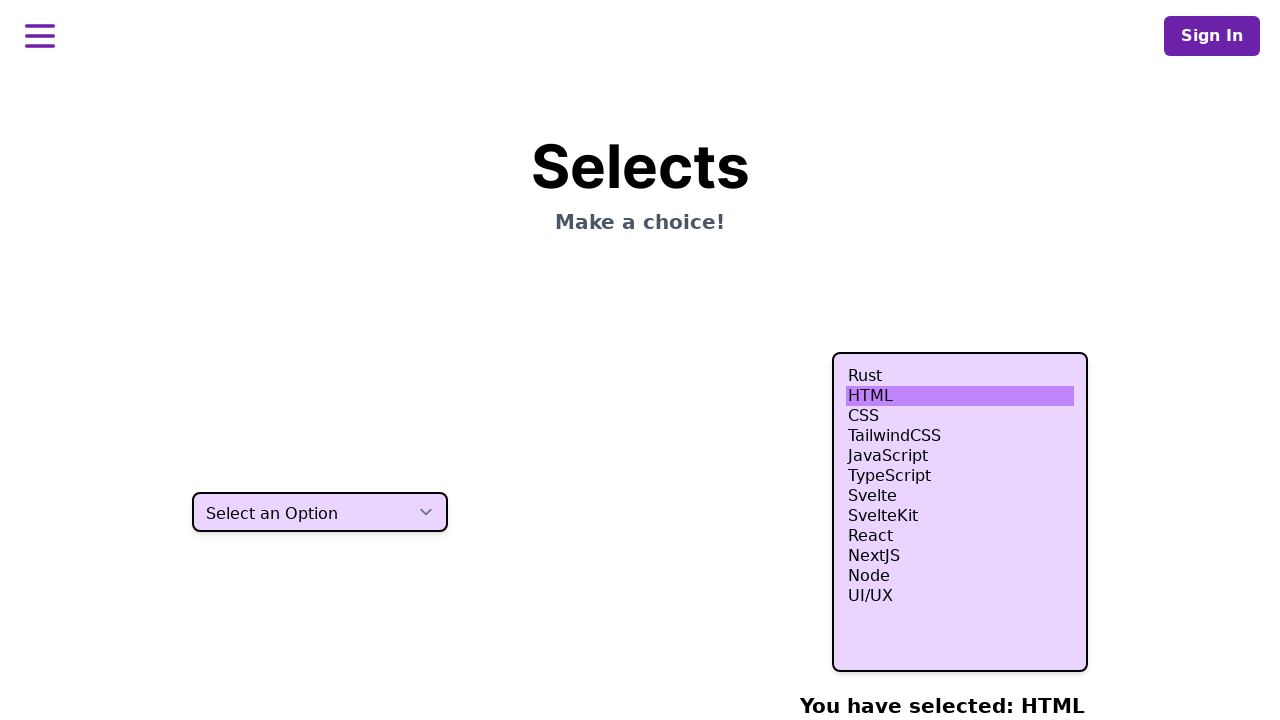

Retrieved current selected option values
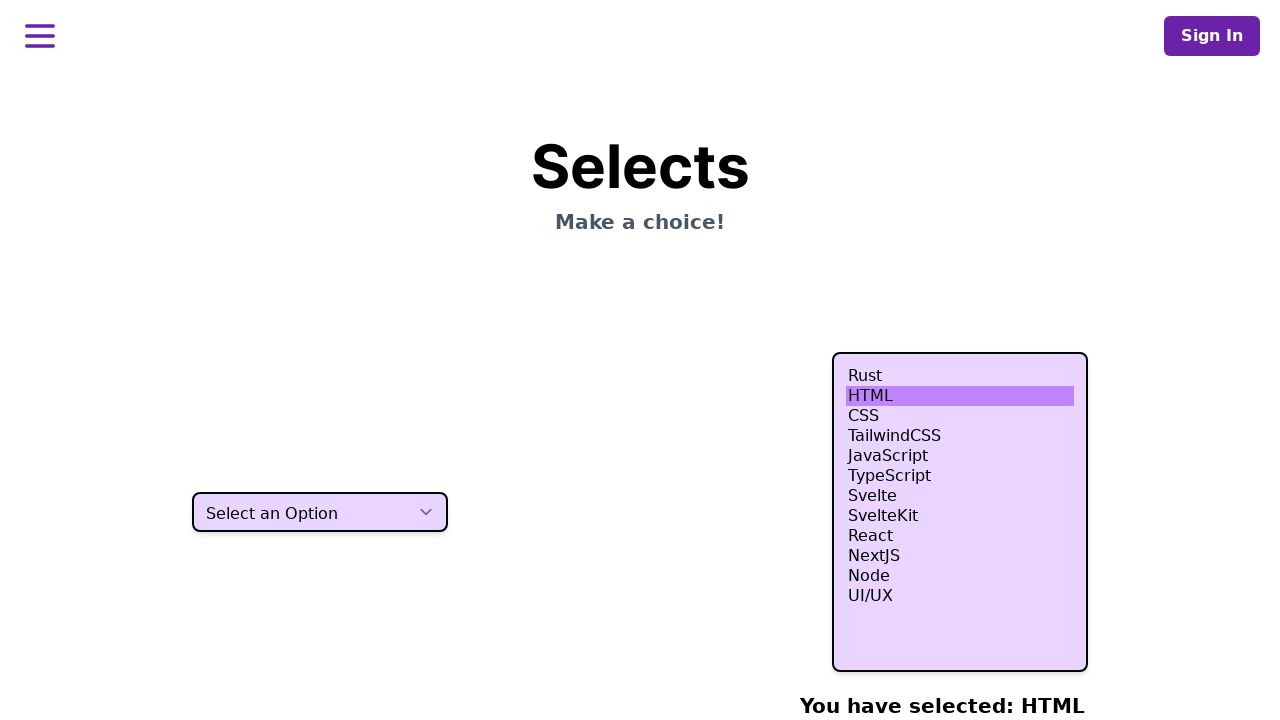

Selected 4th, 5th, and 6th options by index, adding to existing selection on select.h-80
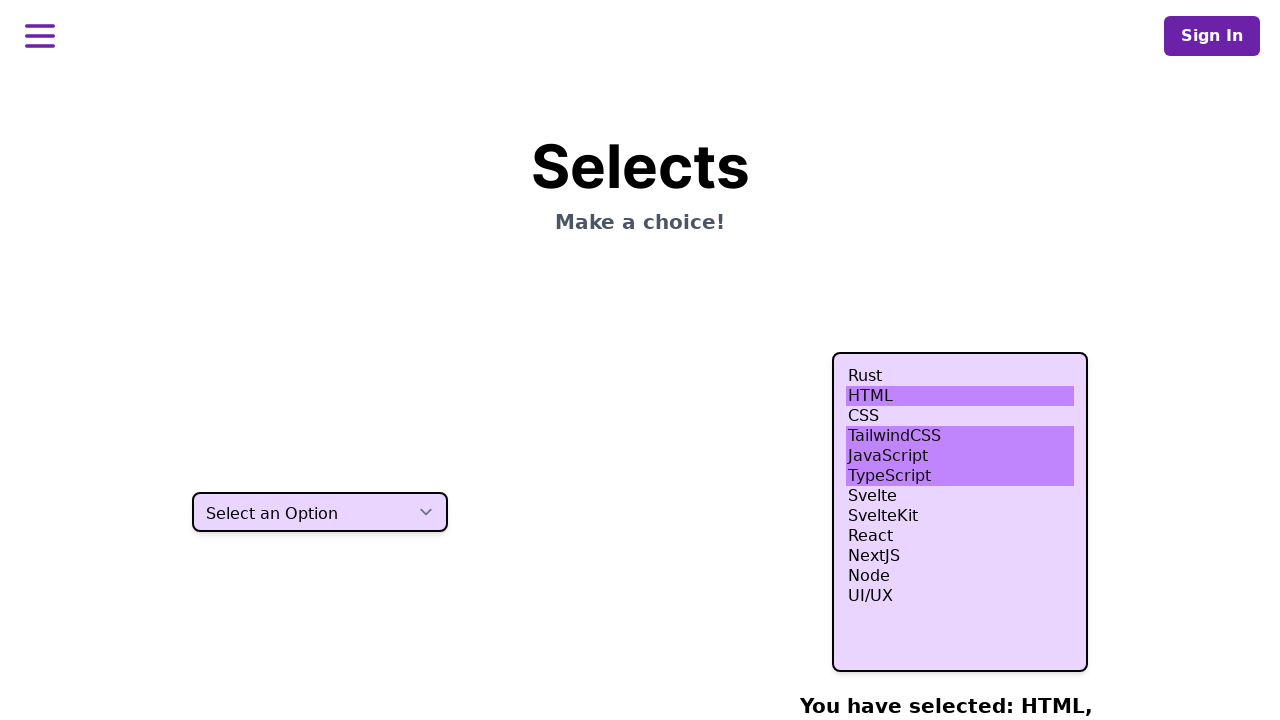

Retrieved current selected option values again
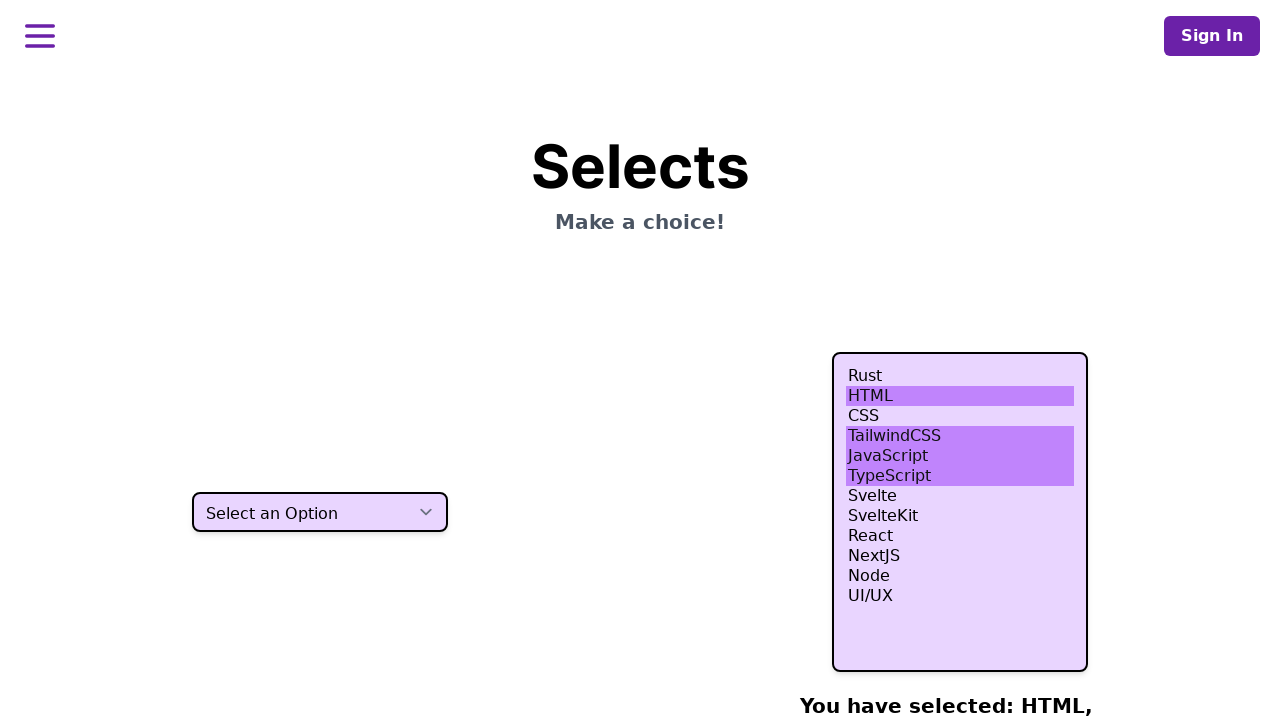

Selected 'Node' option using value 'nodejs' on select.h-80
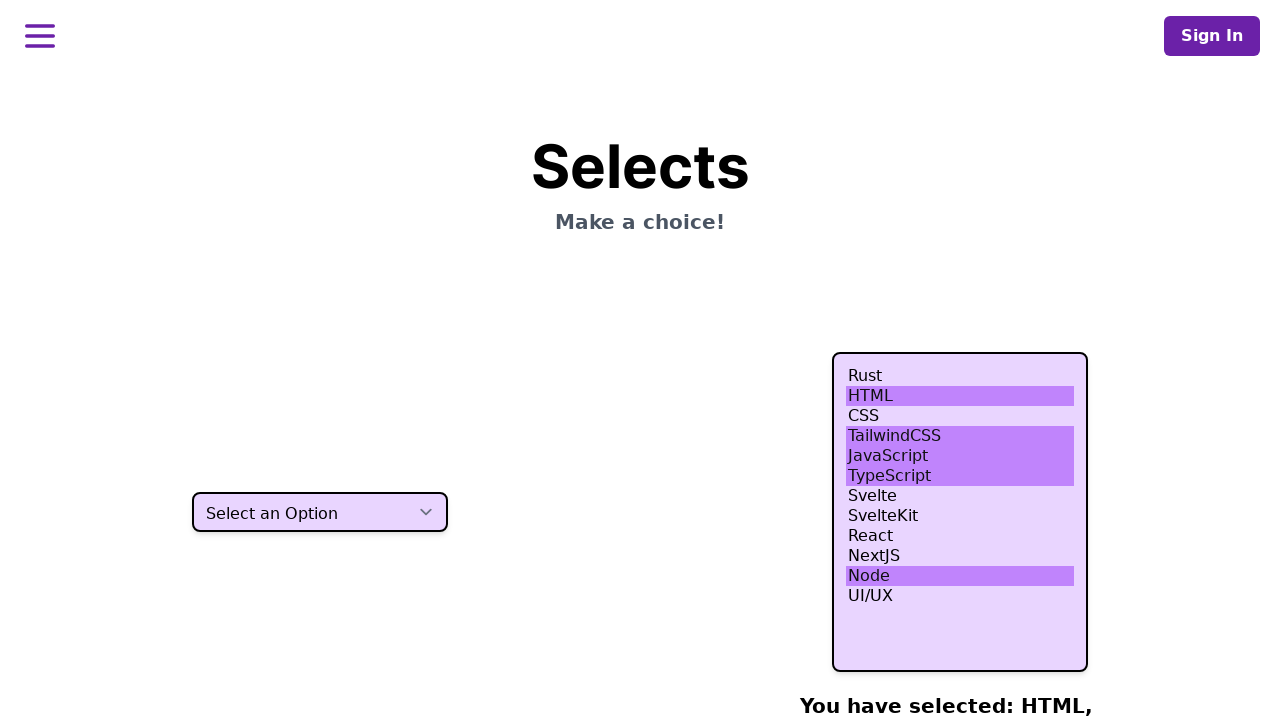

Retrieved current selected option values for deselection
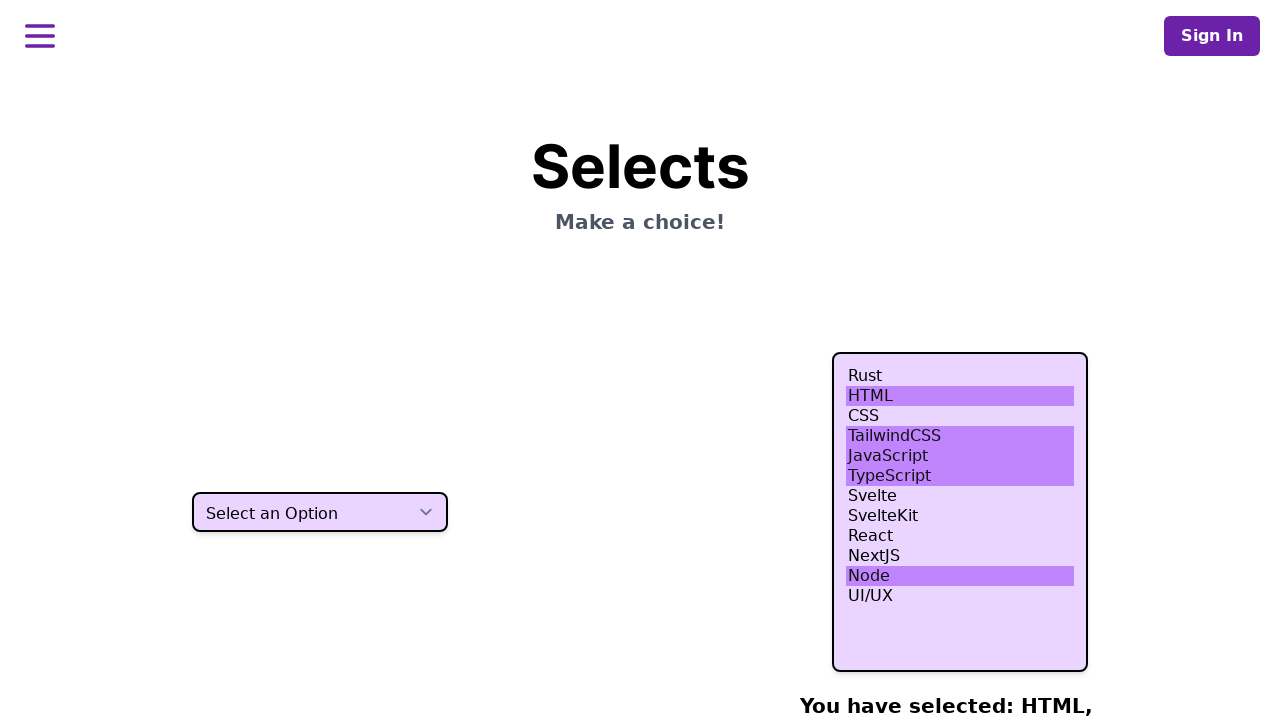

Identified 5th option value for removal
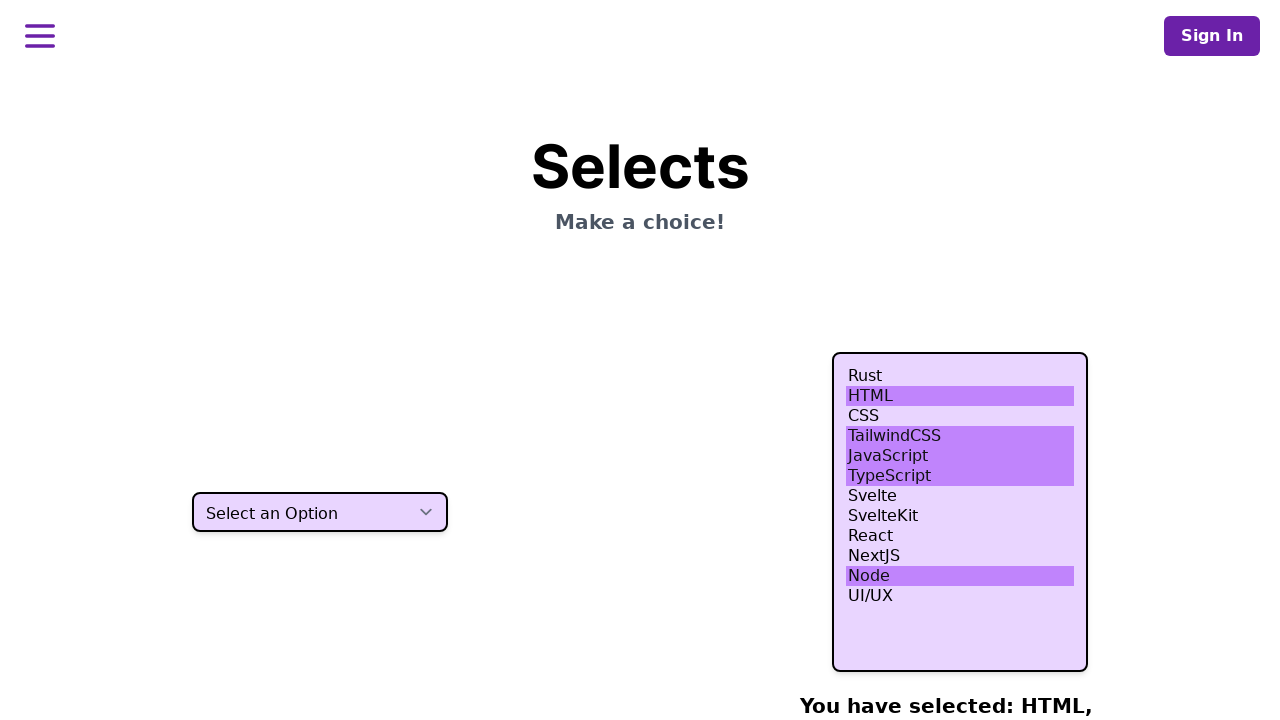

Filtered out 5th option from selected values
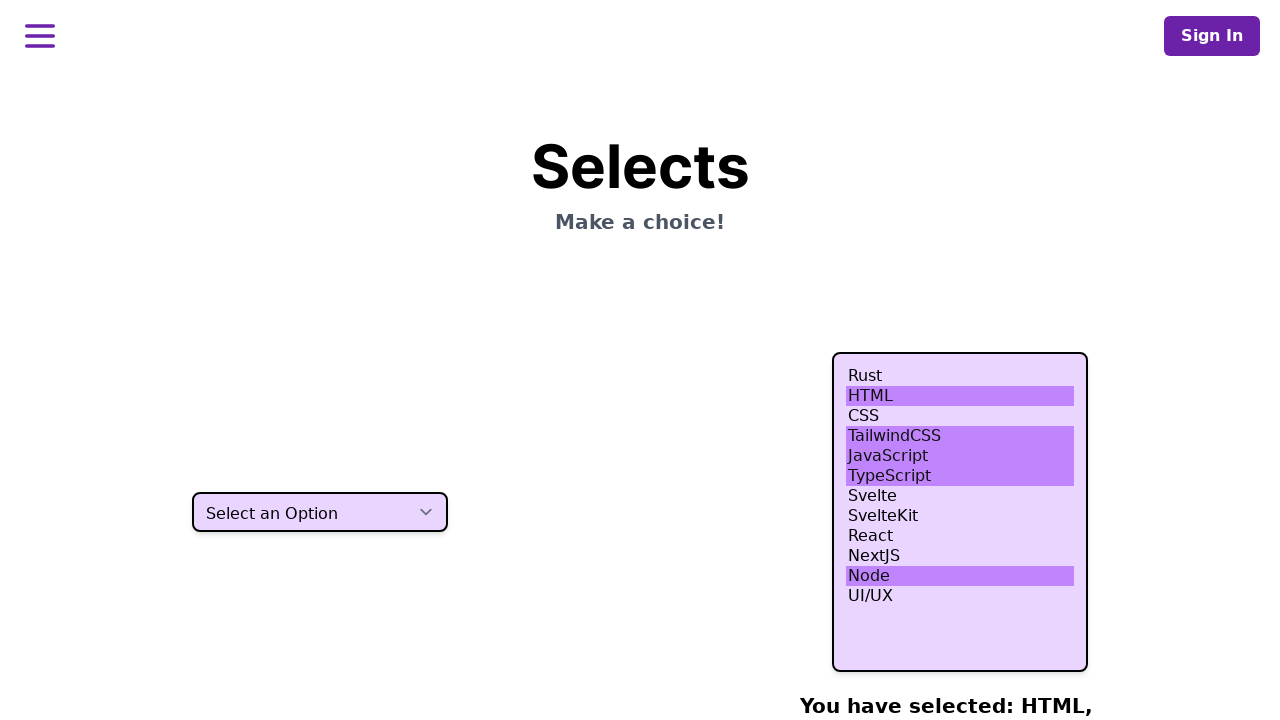

Deselected the 5th option (index 4) on select.h-80
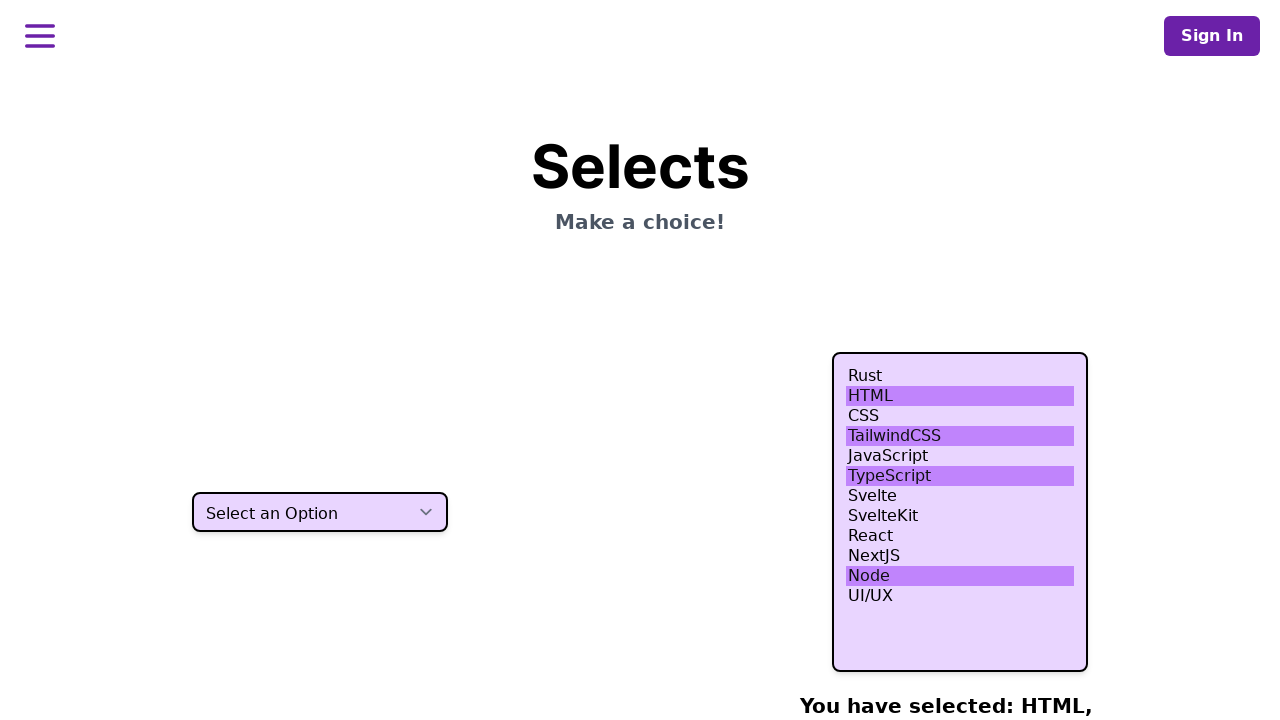

Retrieved text of all currently selected options
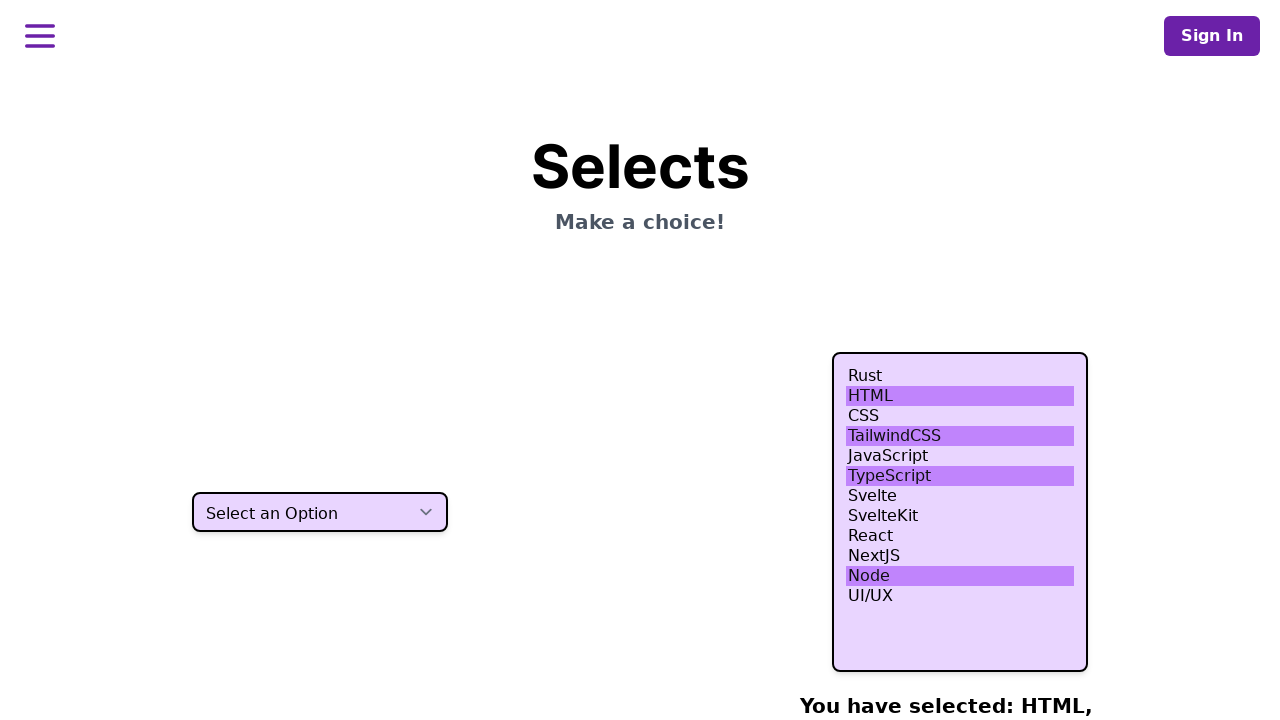

Printed all selected option texts for verification
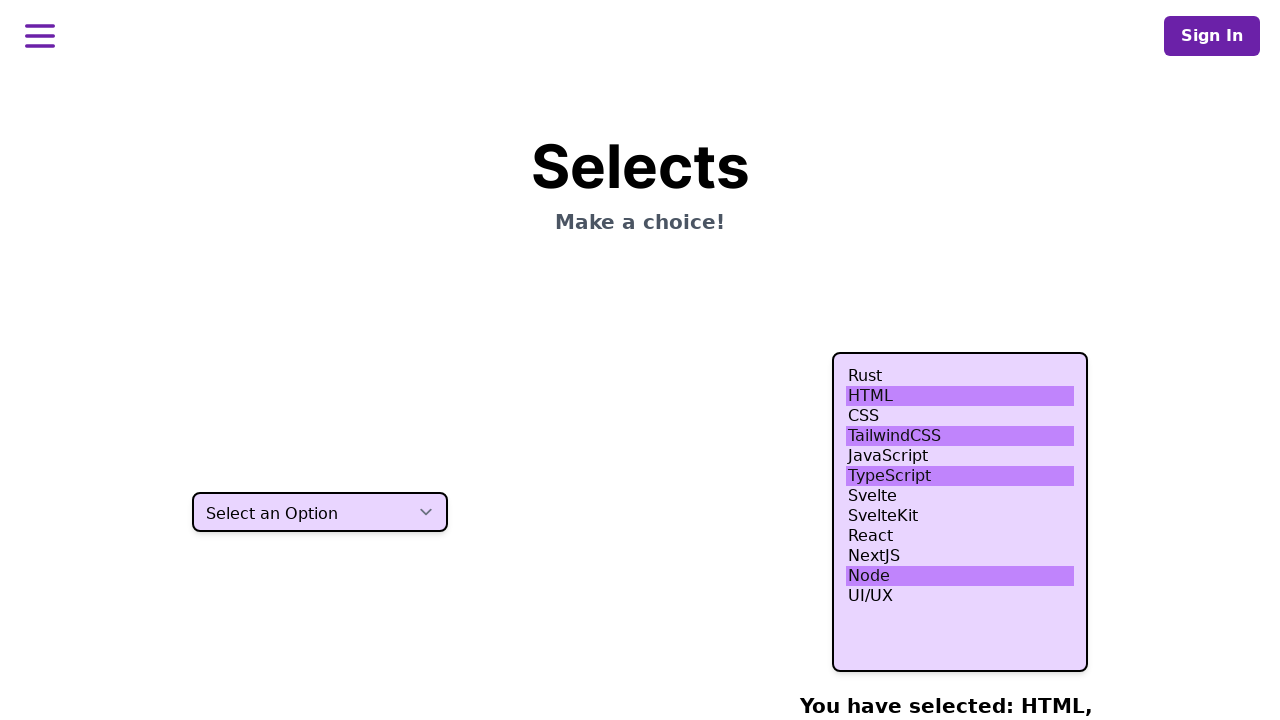

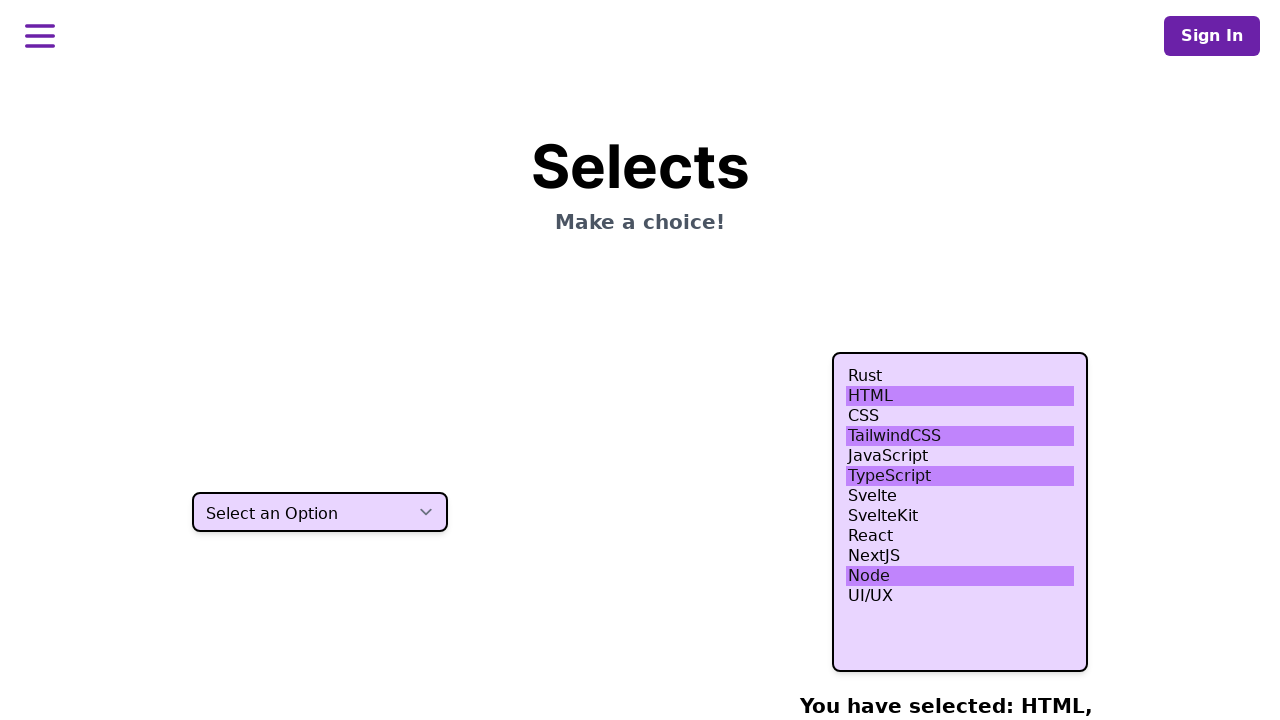